Tests sign-in form validation by submitting various combinations of username and password to verify error and success messages

Starting URL: http://kennethhutw.github.io/demo/Selenium/Signin.html

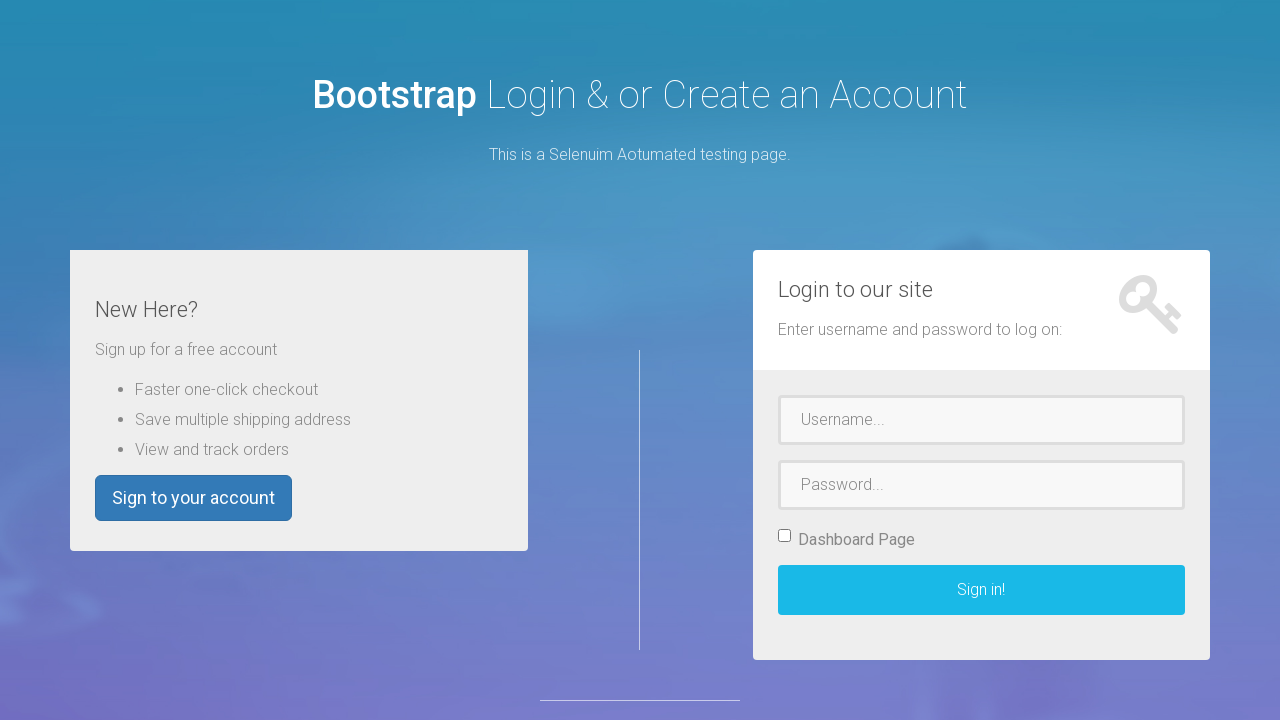

Clicked Sign in button without entering credentials at (981, 590) on #Signin
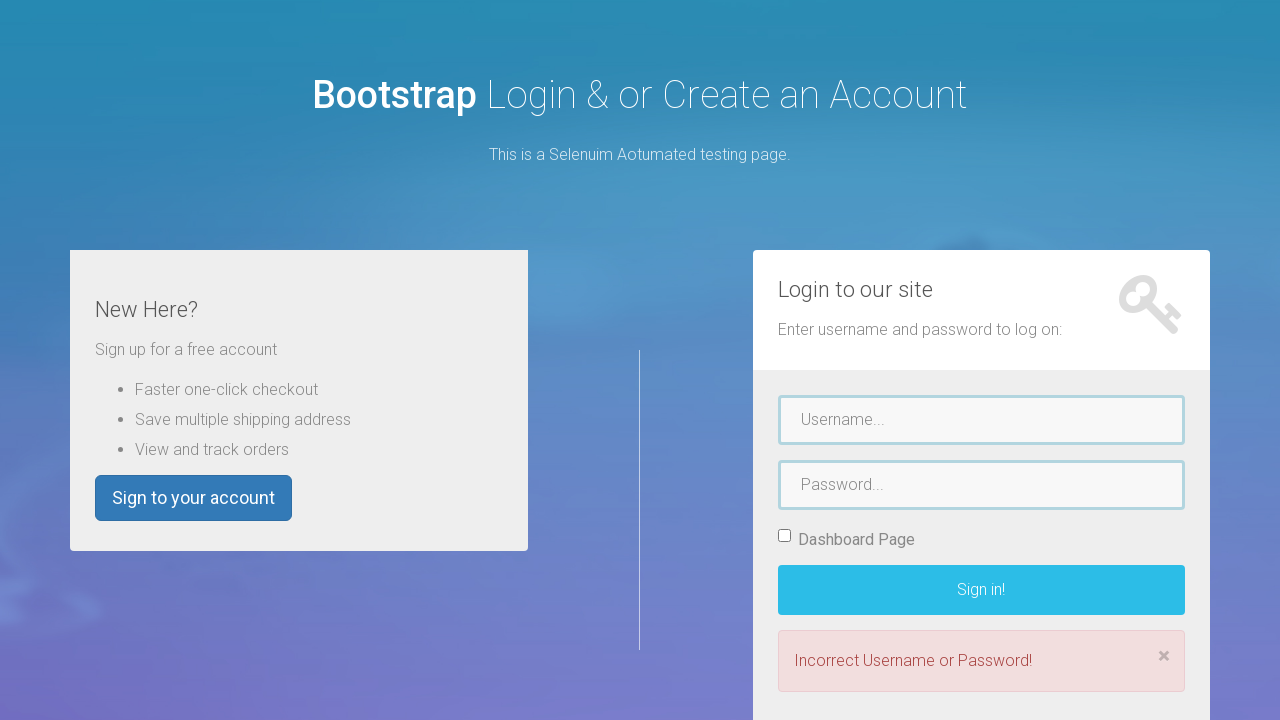

Error message displayed for missing credentials
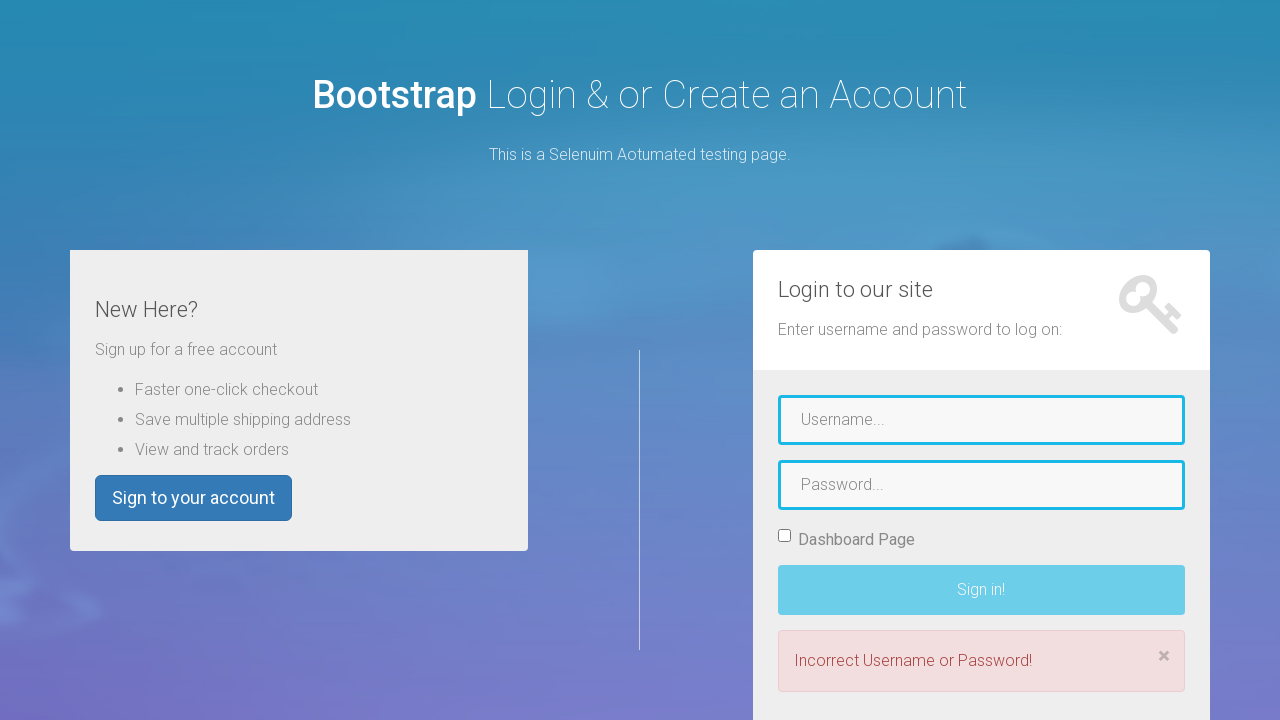

Entered correct username 'kenneth' on #username
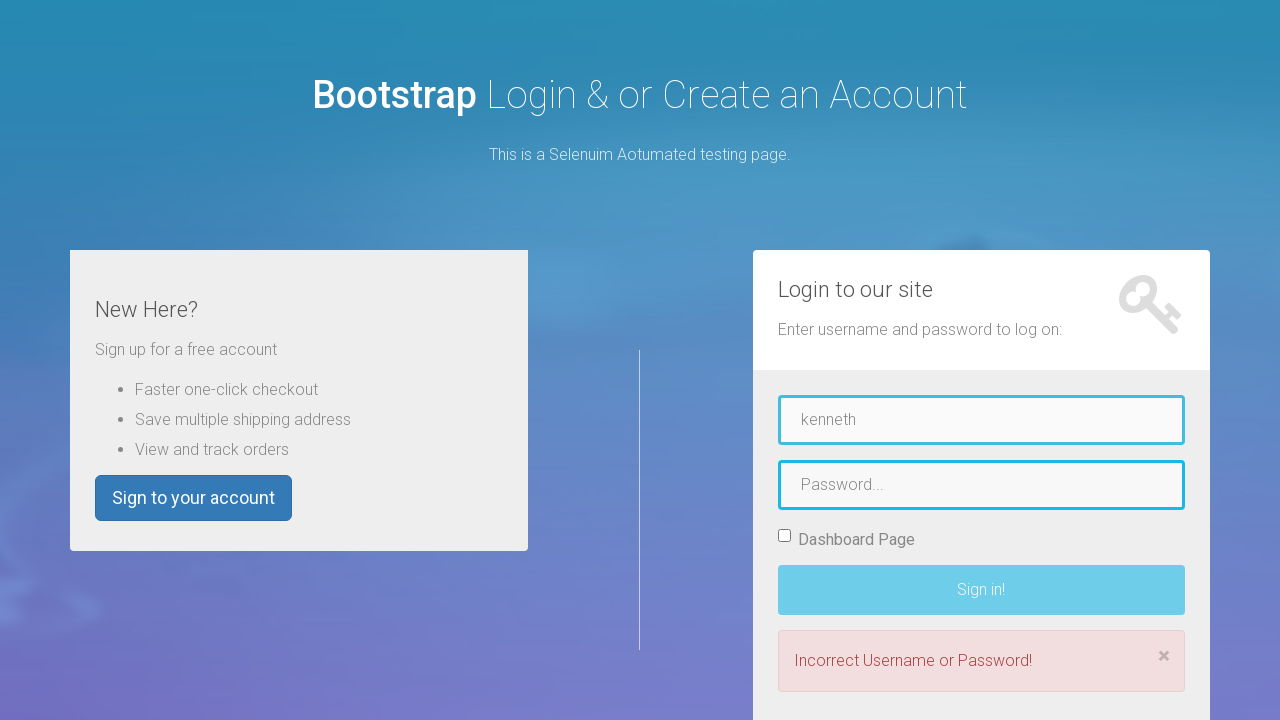

Entered correct password 'password' on #password
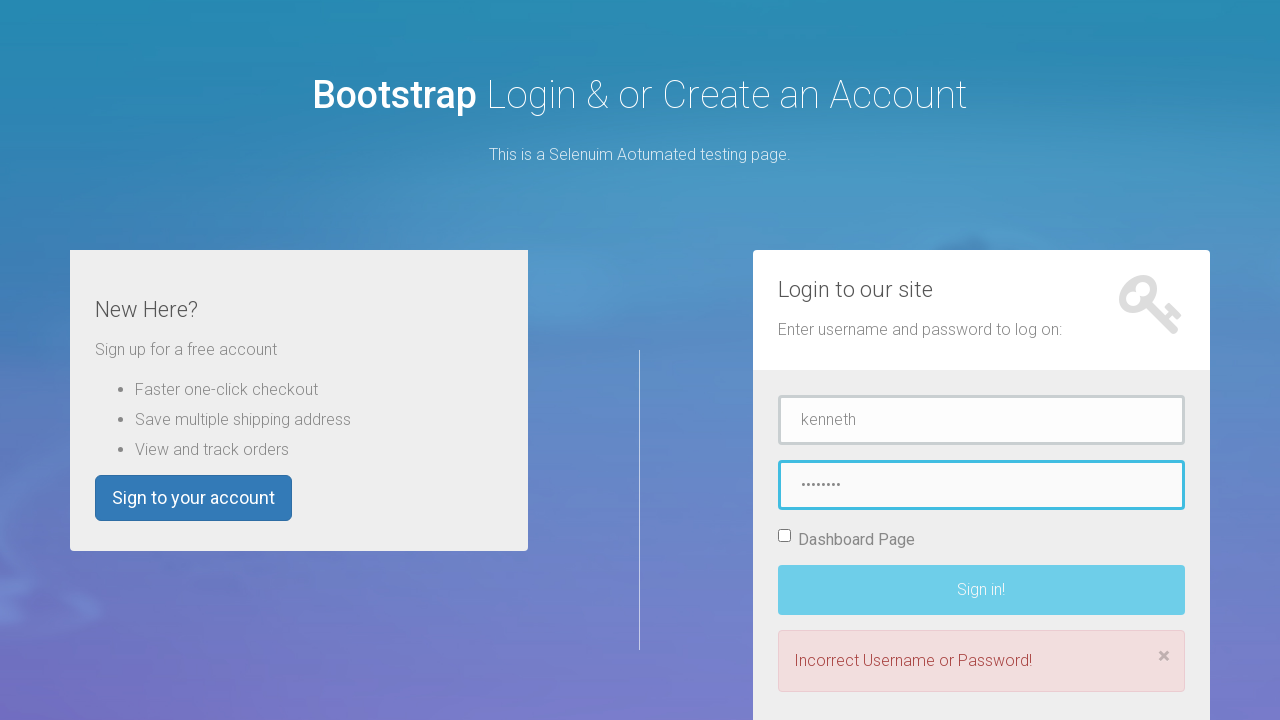

Clicked Sign in button with correct credentials at (981, 590) on #Signin
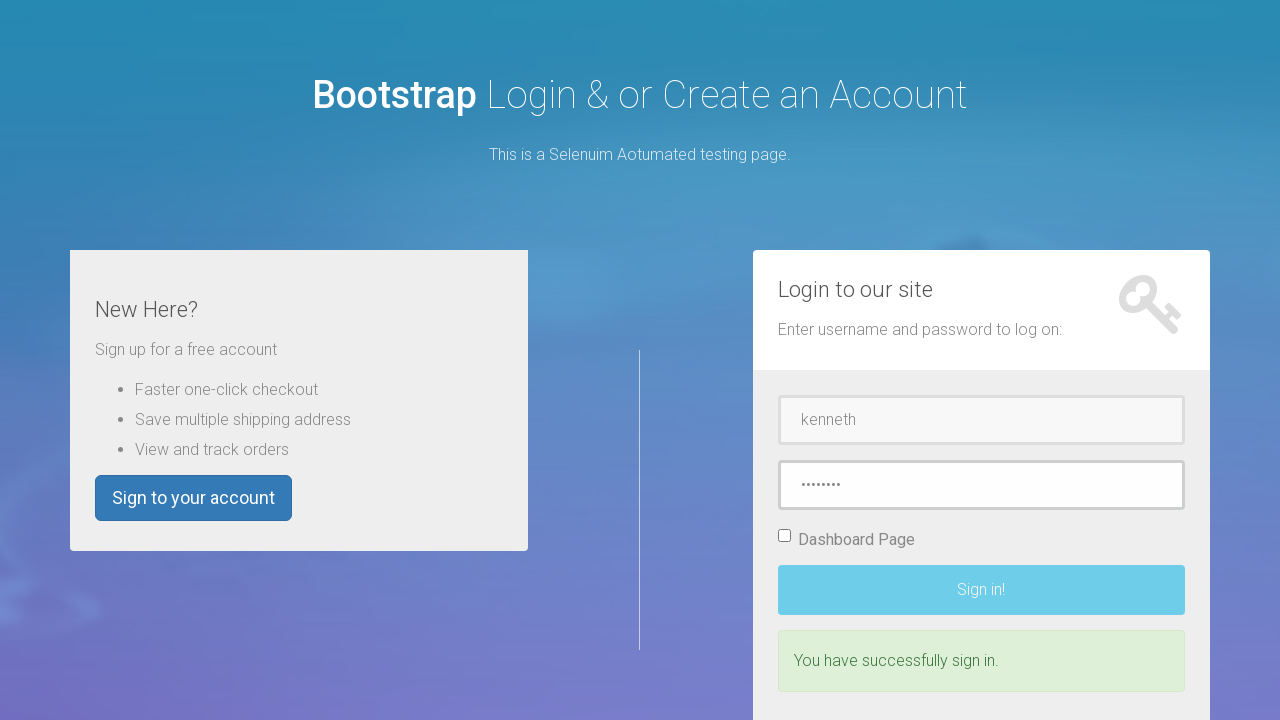

Success message displayed for valid sign-in
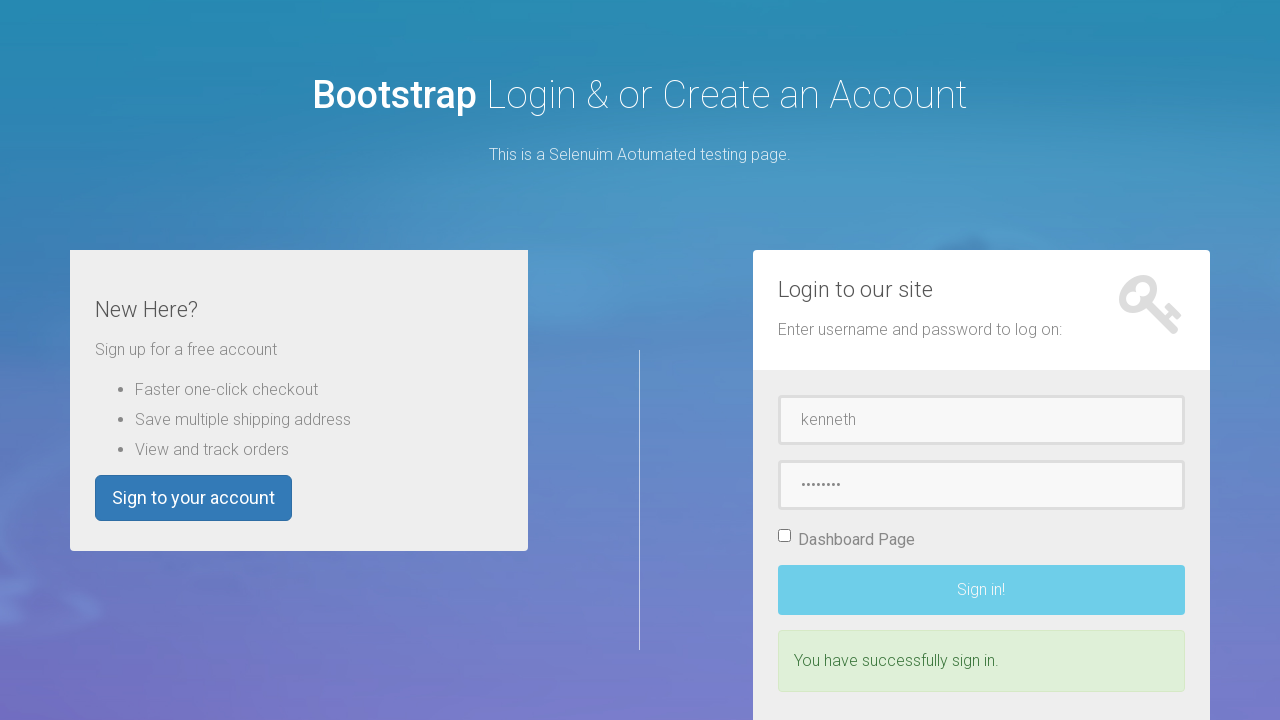

Cleared password field on #password
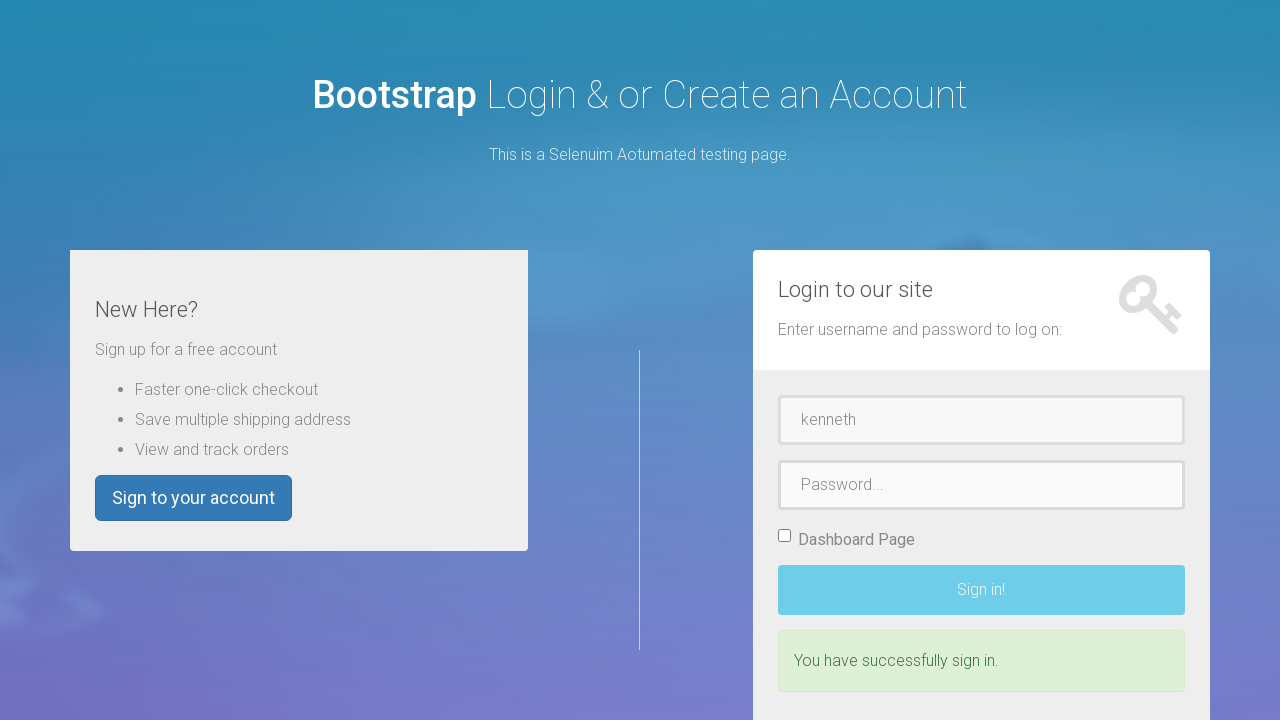

Clicked Sign in button without password at (981, 590) on #Signin
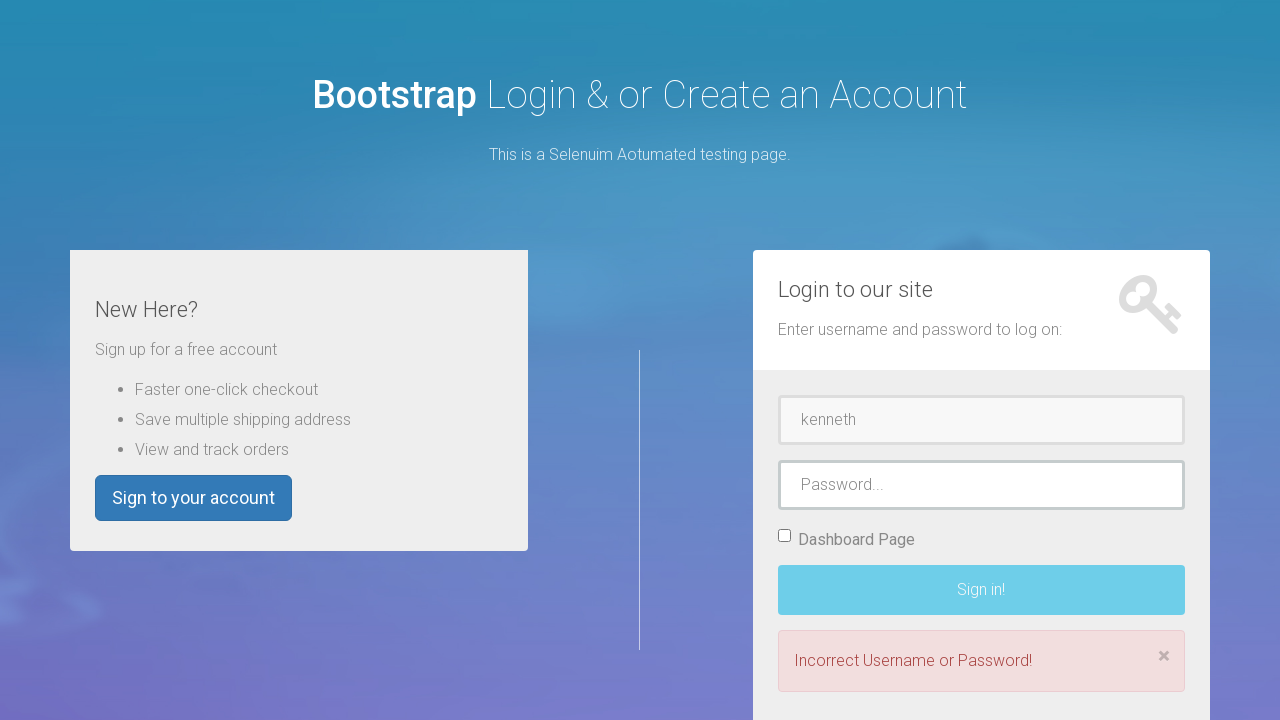

Error message displayed for missing password
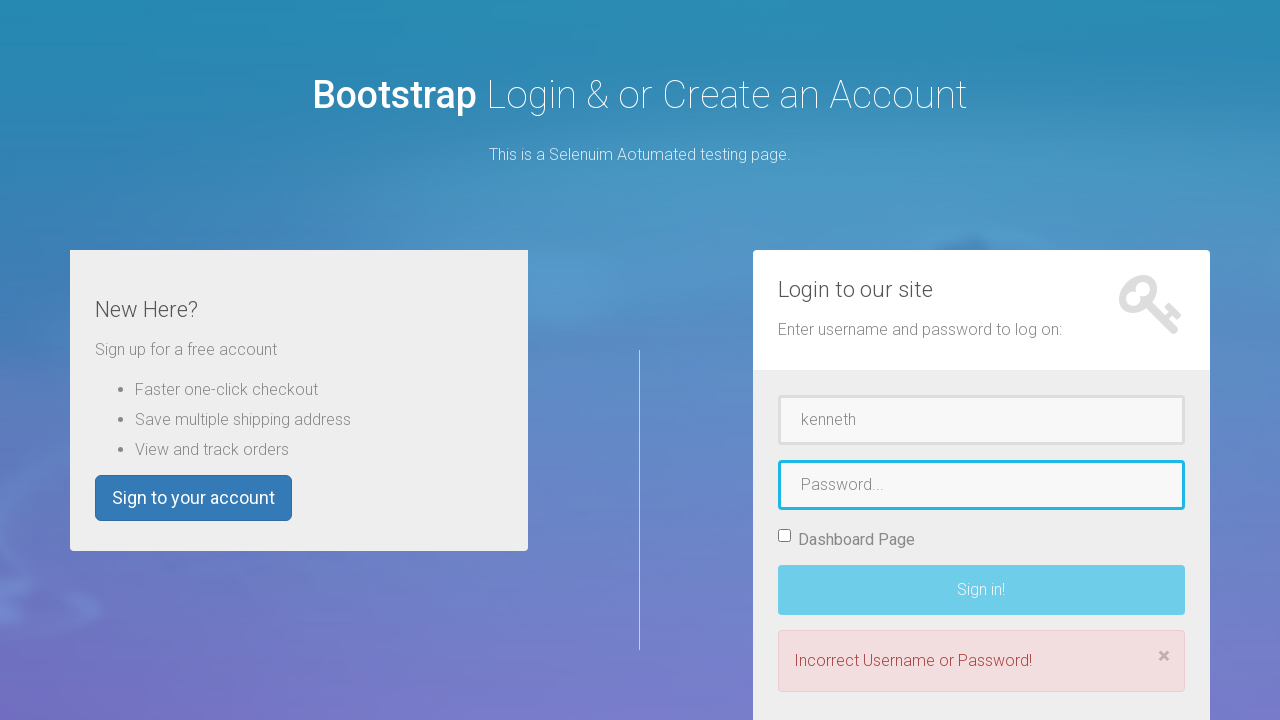

Reloaded page to reset form state
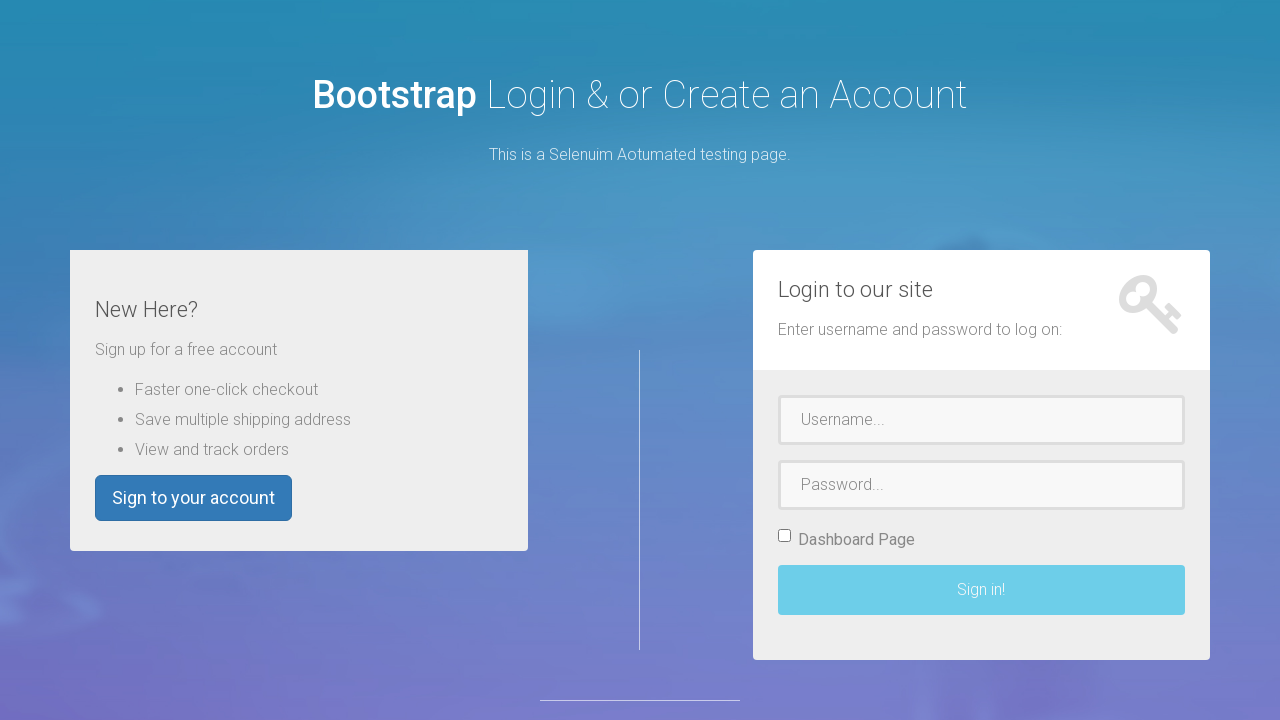

Entered password without username on #password
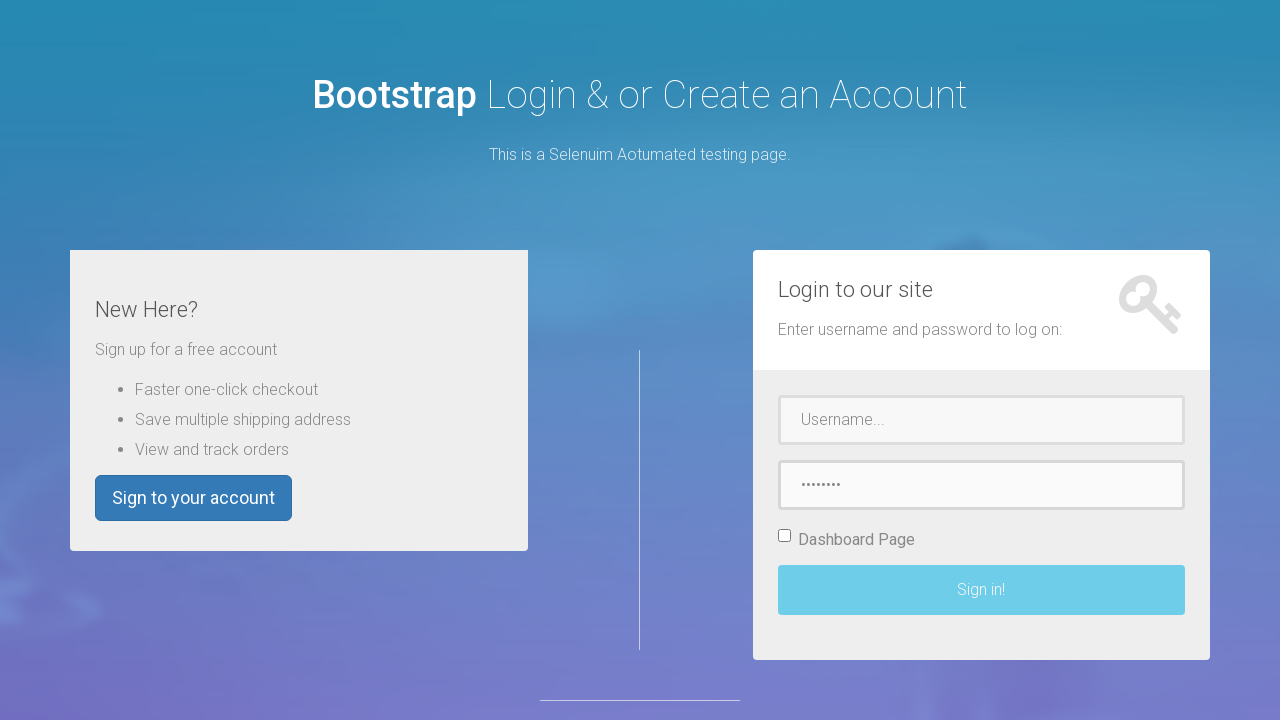

Clicked Sign in button without username at (981, 590) on #Signin
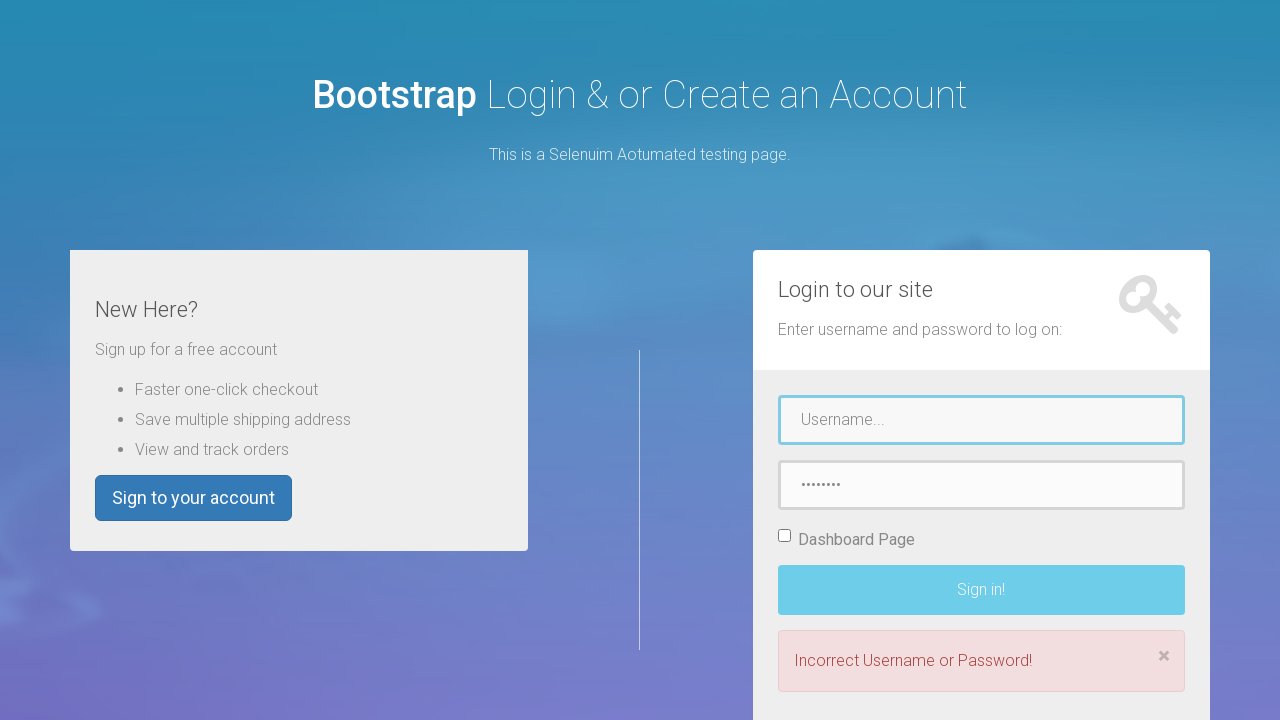

Error message displayed for missing username
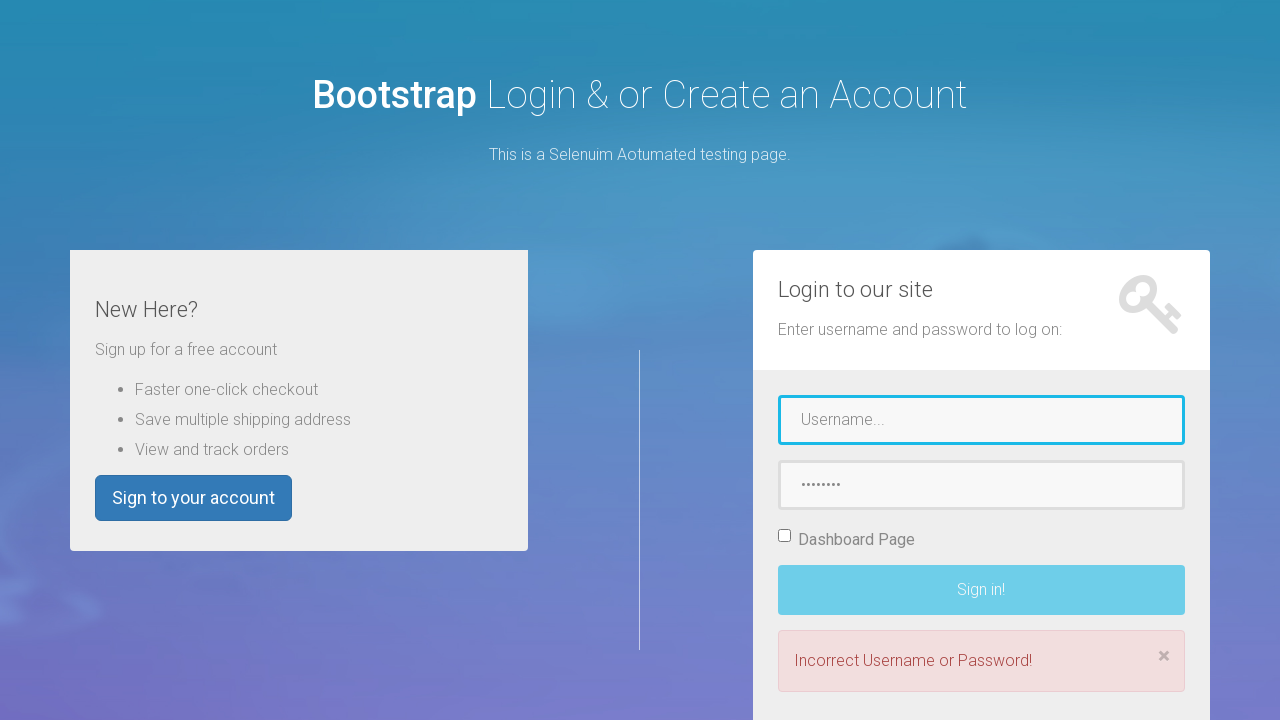

Reloaded page to reset form state
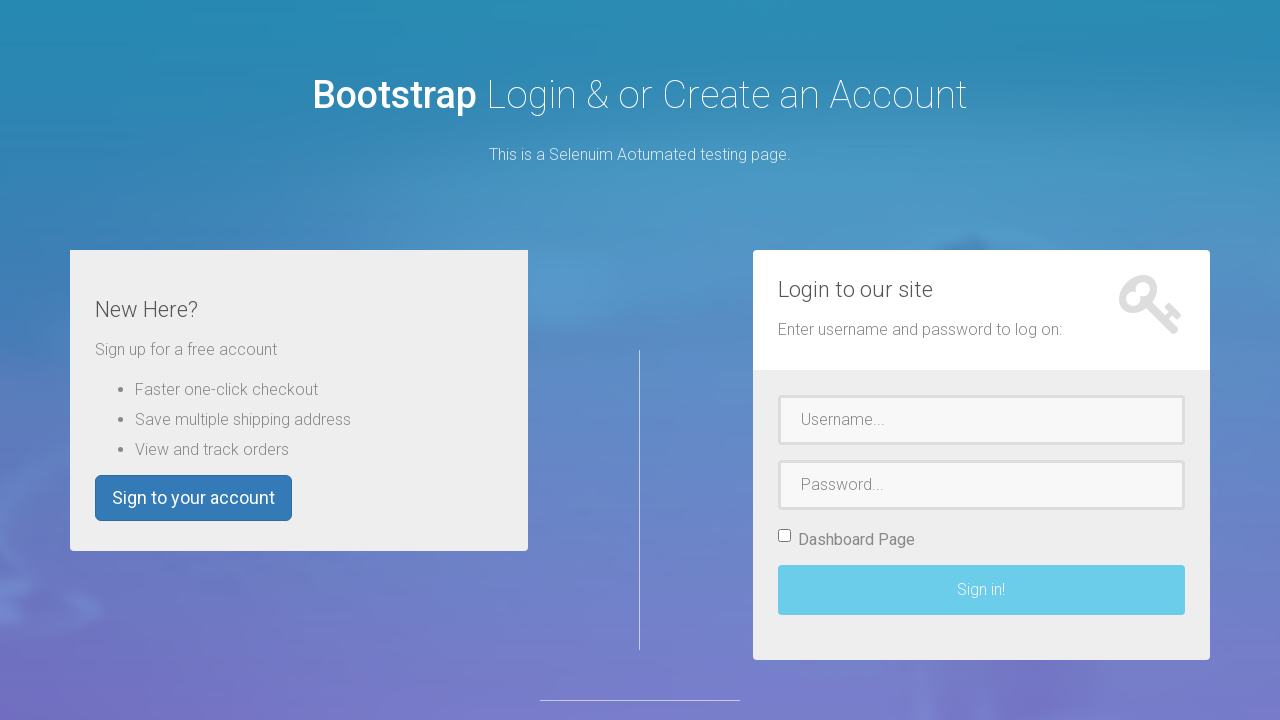

Entered incorrect username 'alan' on #username
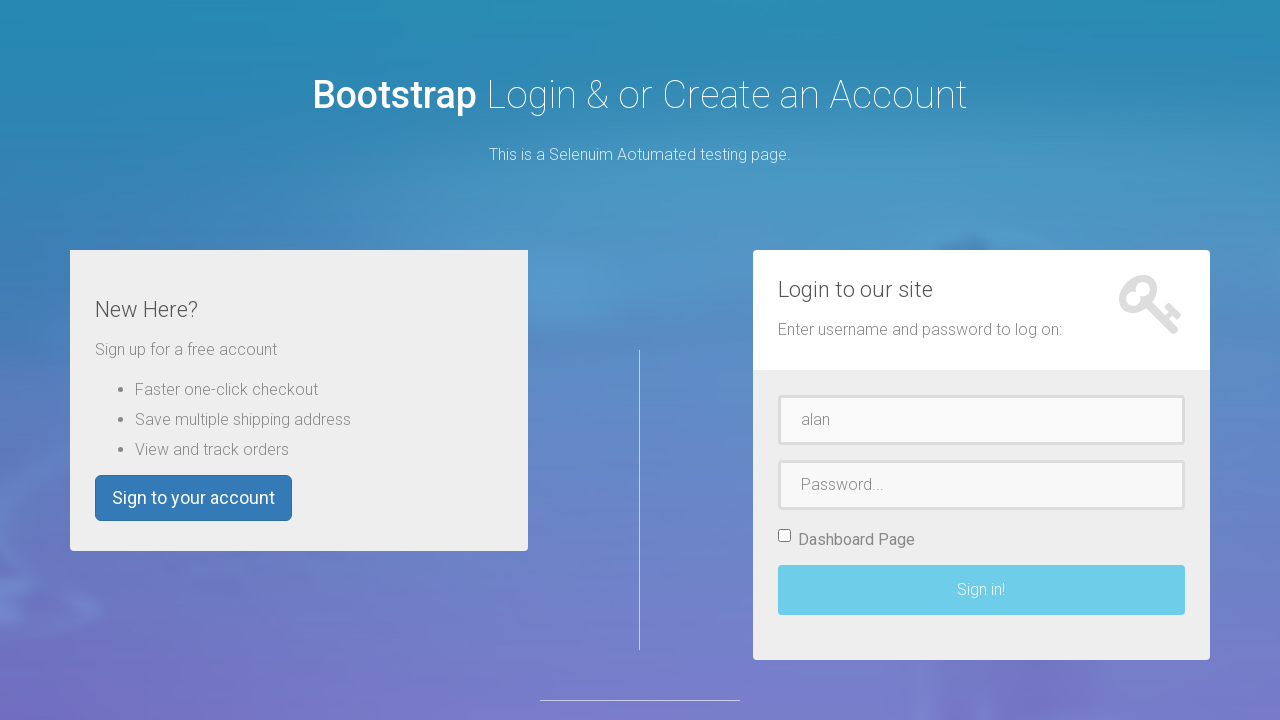

Entered password with incorrect username on #password
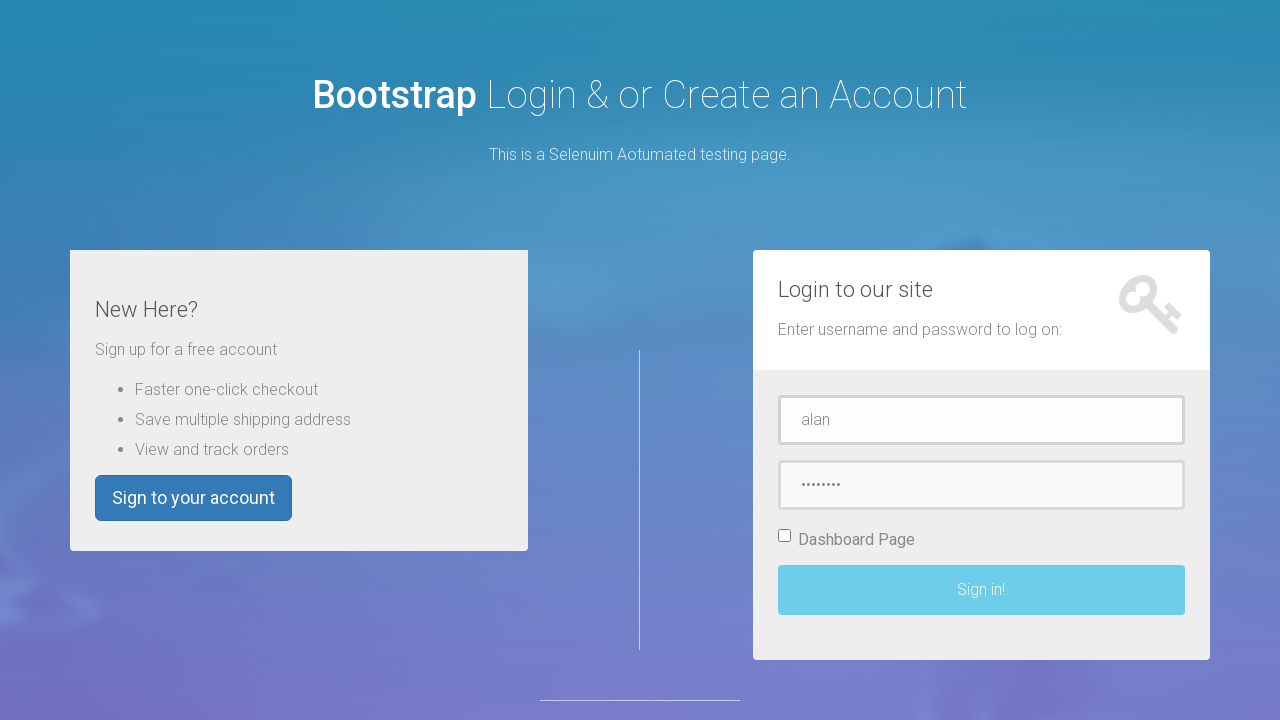

Clicked Sign in button with wrong credentials at (981, 590) on #Signin
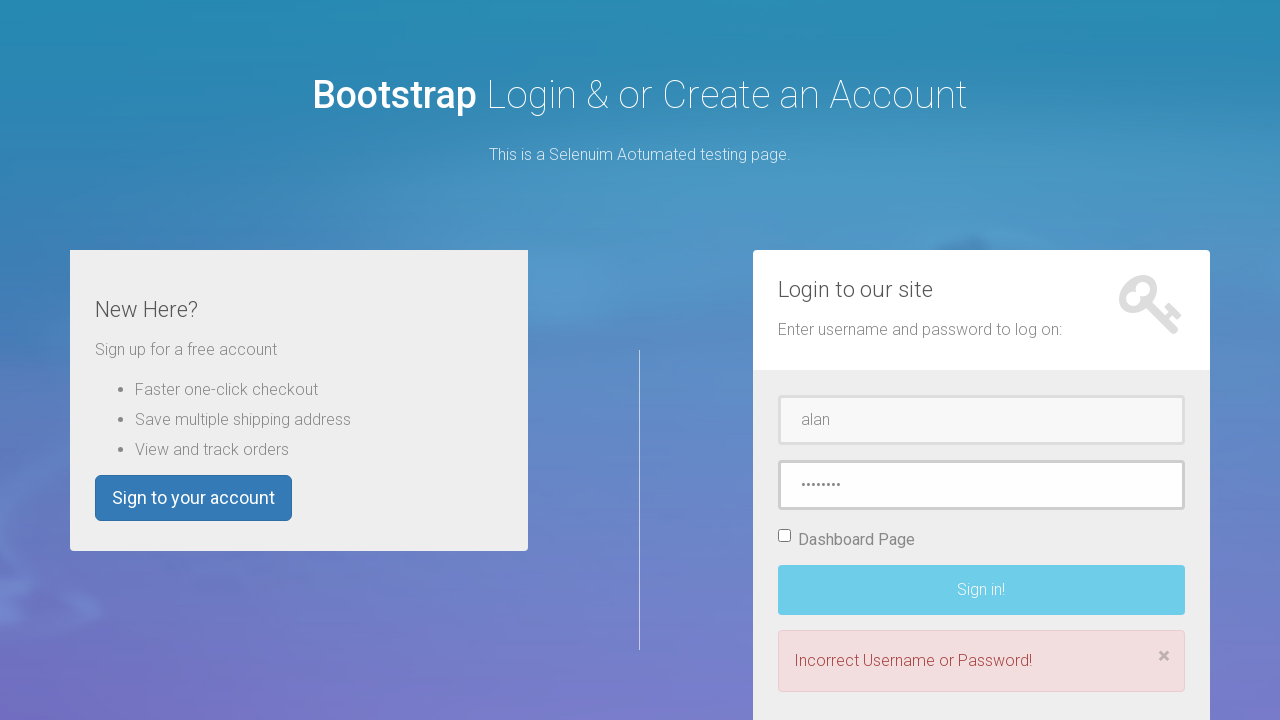

Error message displayed for invalid credentials
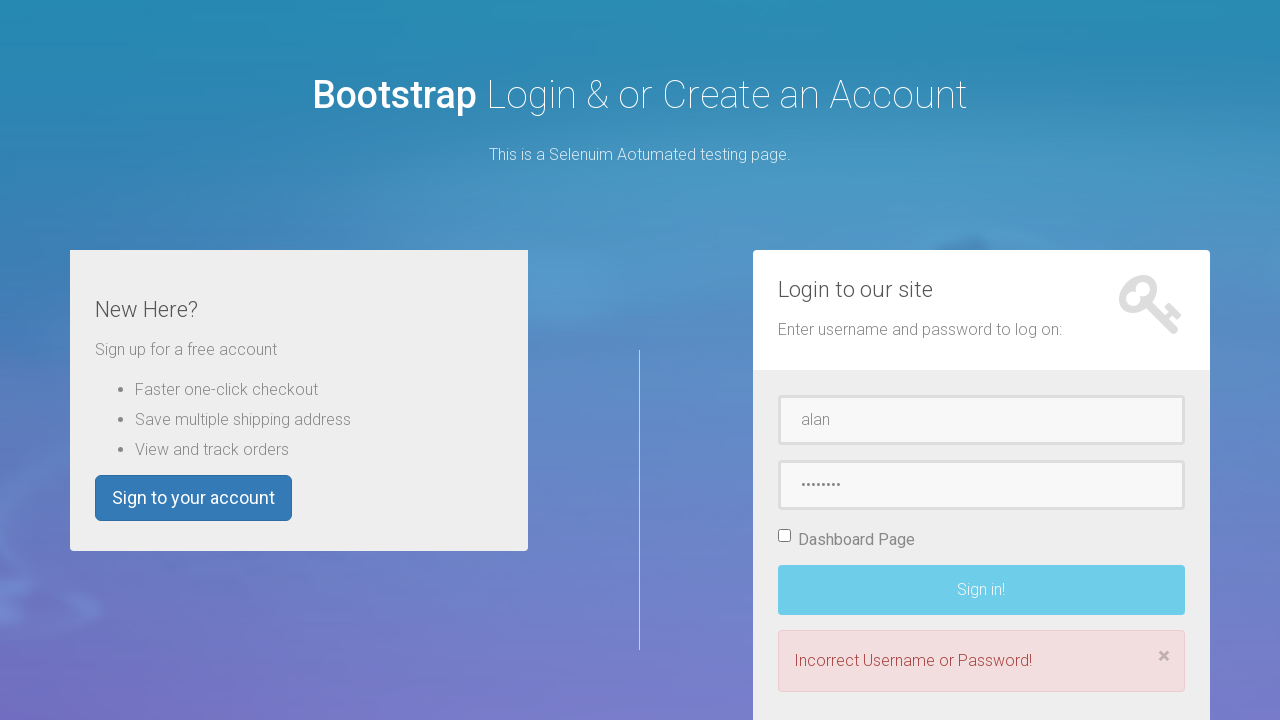

Cleared username field on #username
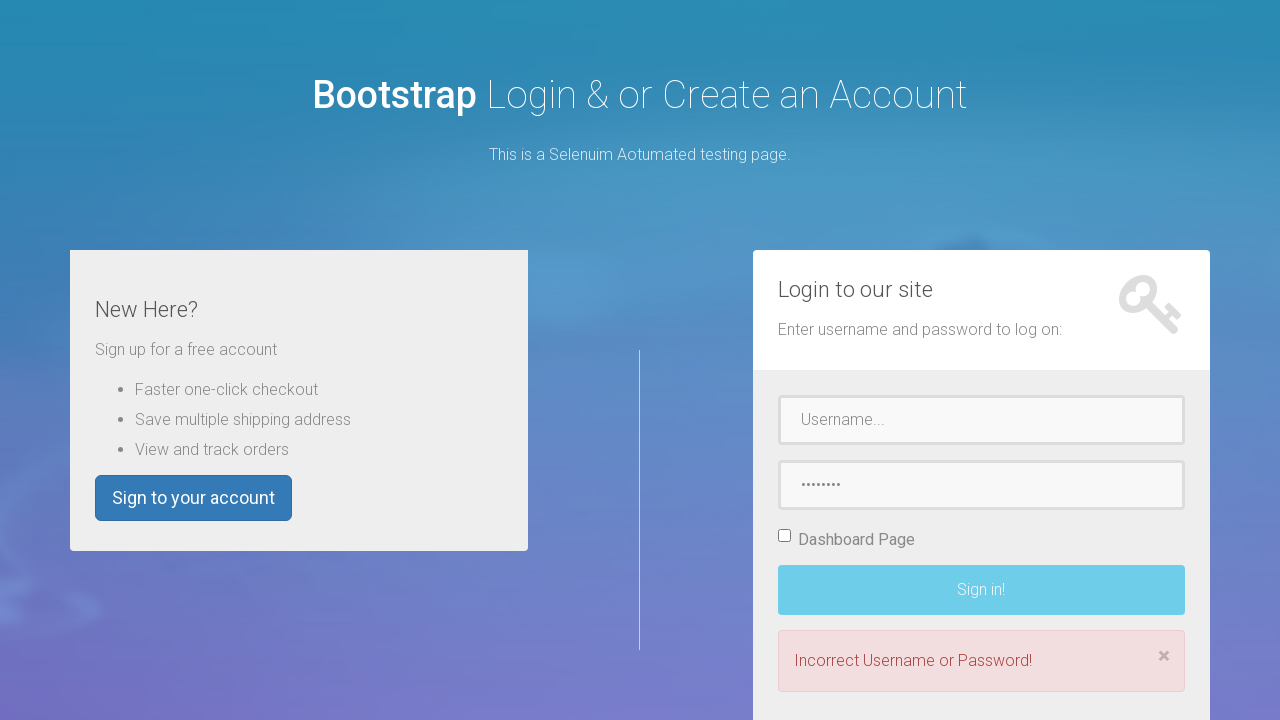

Entered correct username 'kenneth' on #username
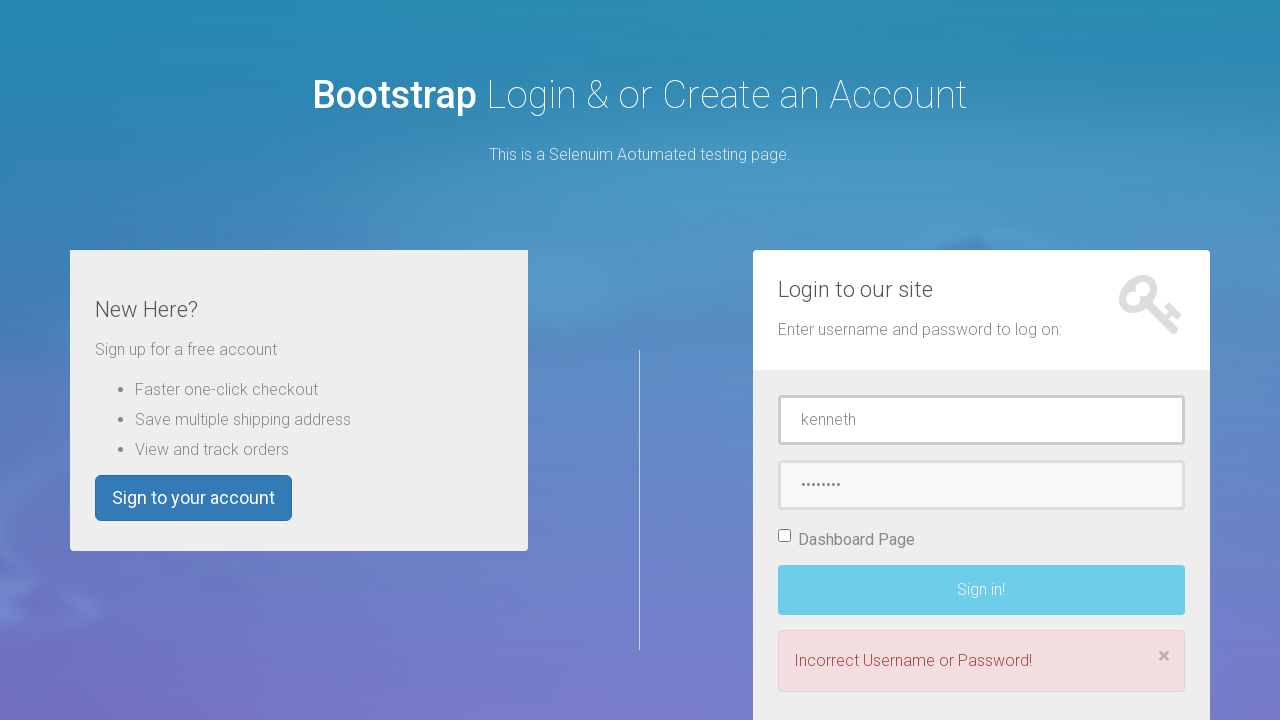

Clicked dashboard link at (784, 536) on #dashboard
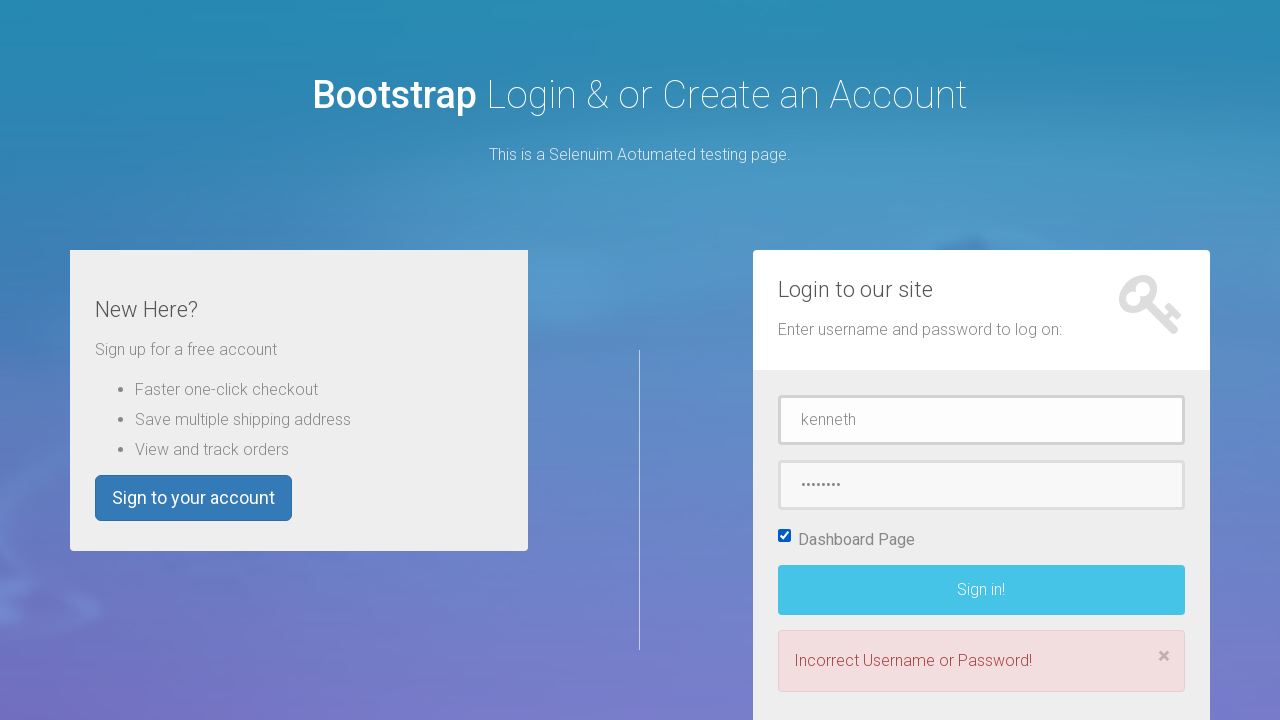

Clicked Sign in button to access dashboard at (981, 590) on #Signin
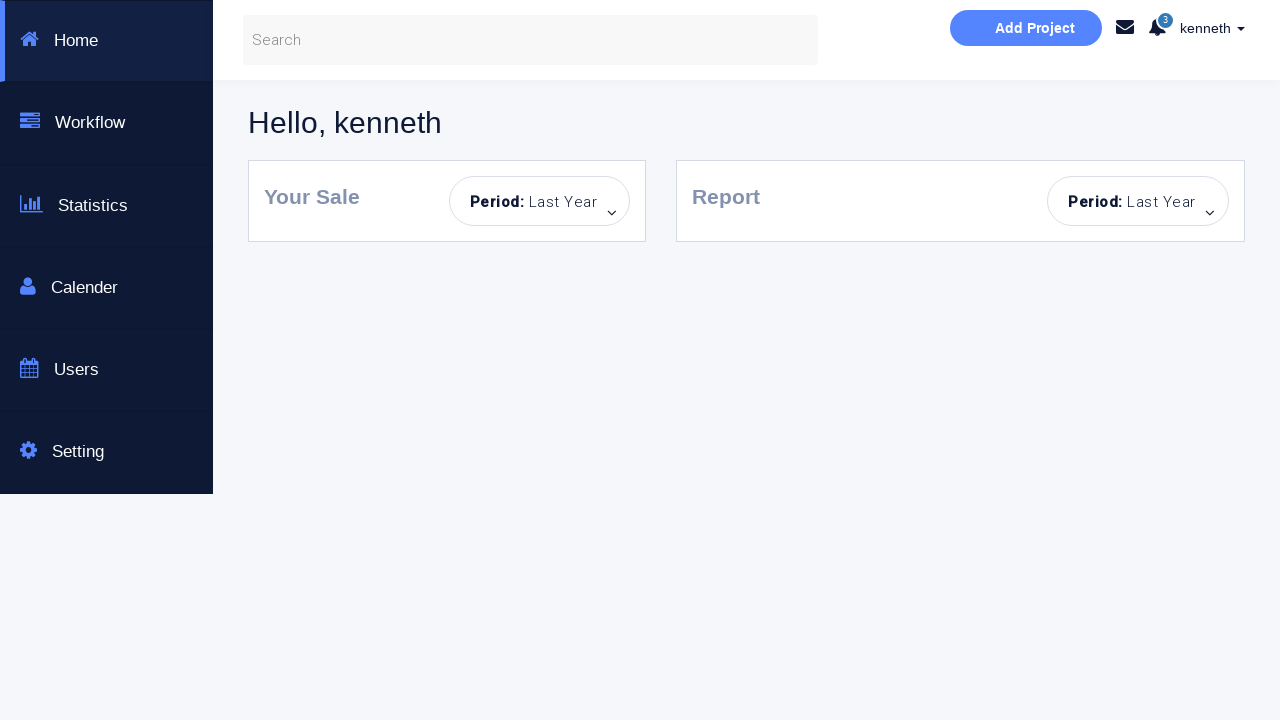

Username field is visible on dashboard
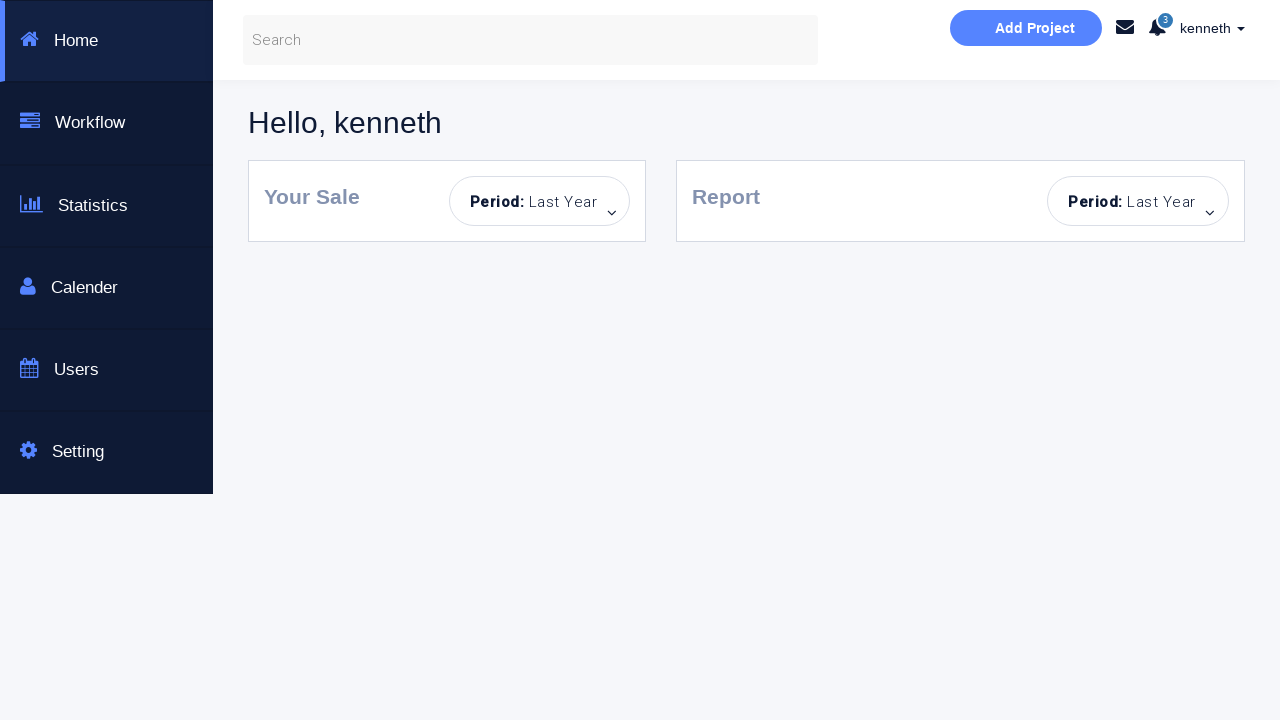

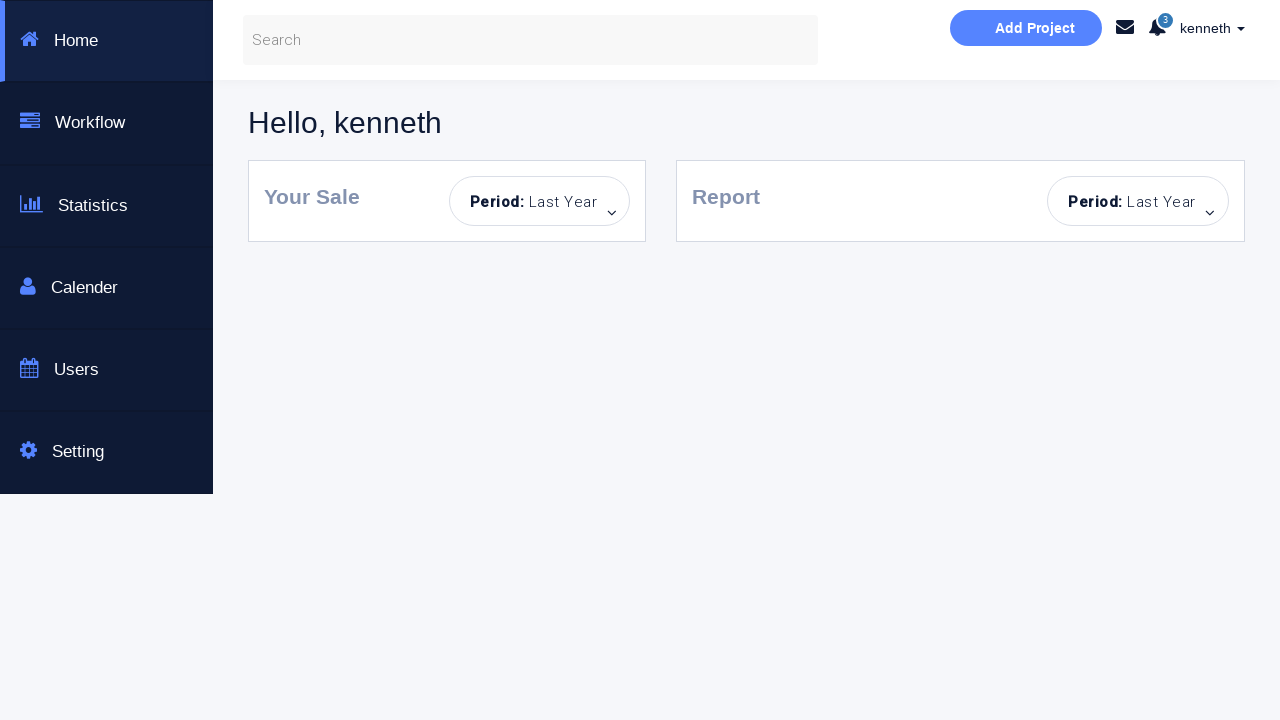